Clicks on the Elements card on the homepage and verifies navigation to the correct URL

Starting URL: https://demoqa.com/

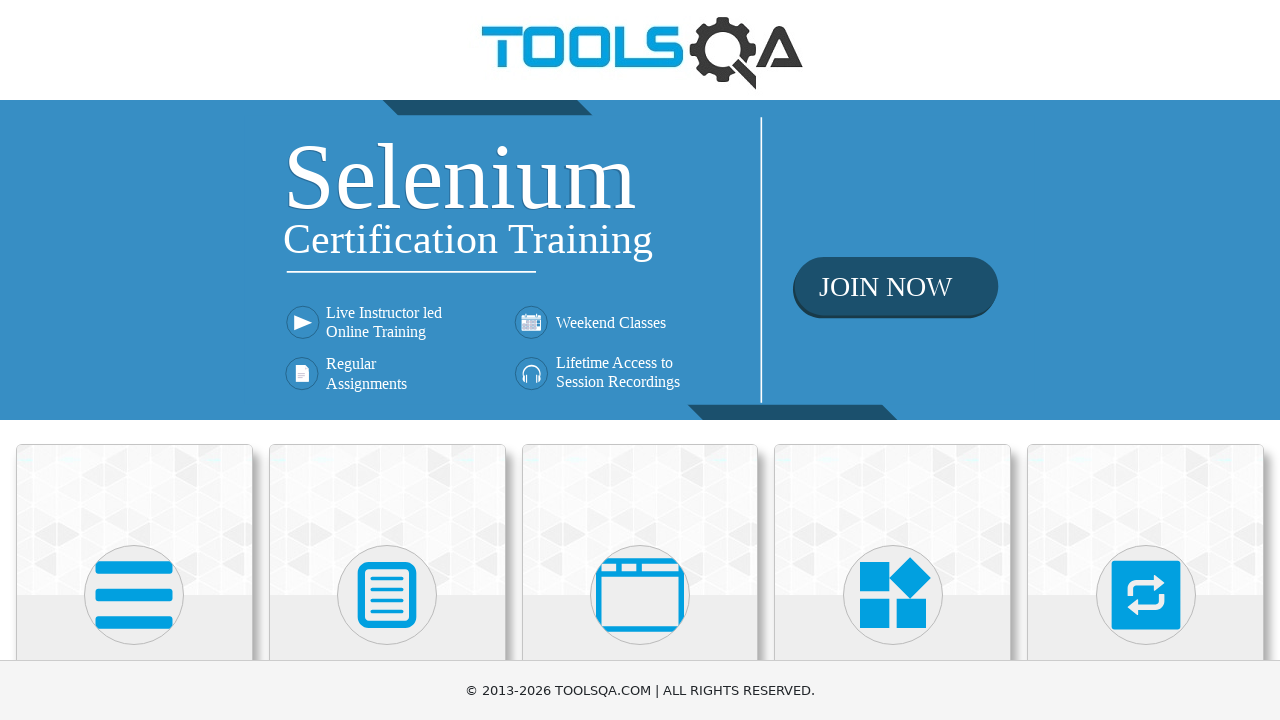

Clicked on the Elements card at (134, 360) on xpath=//h5[contains(text(), 'Elements')]
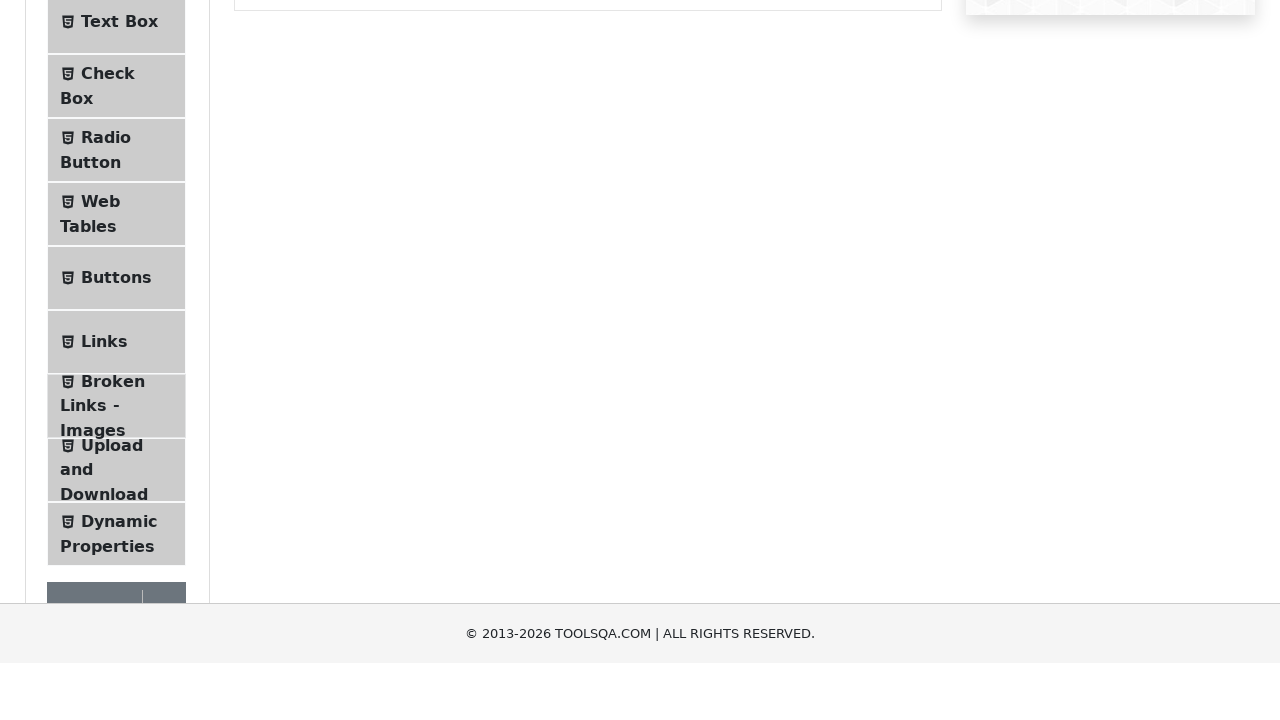

Verified navigation to Elements page at https://demoqa.com/elements
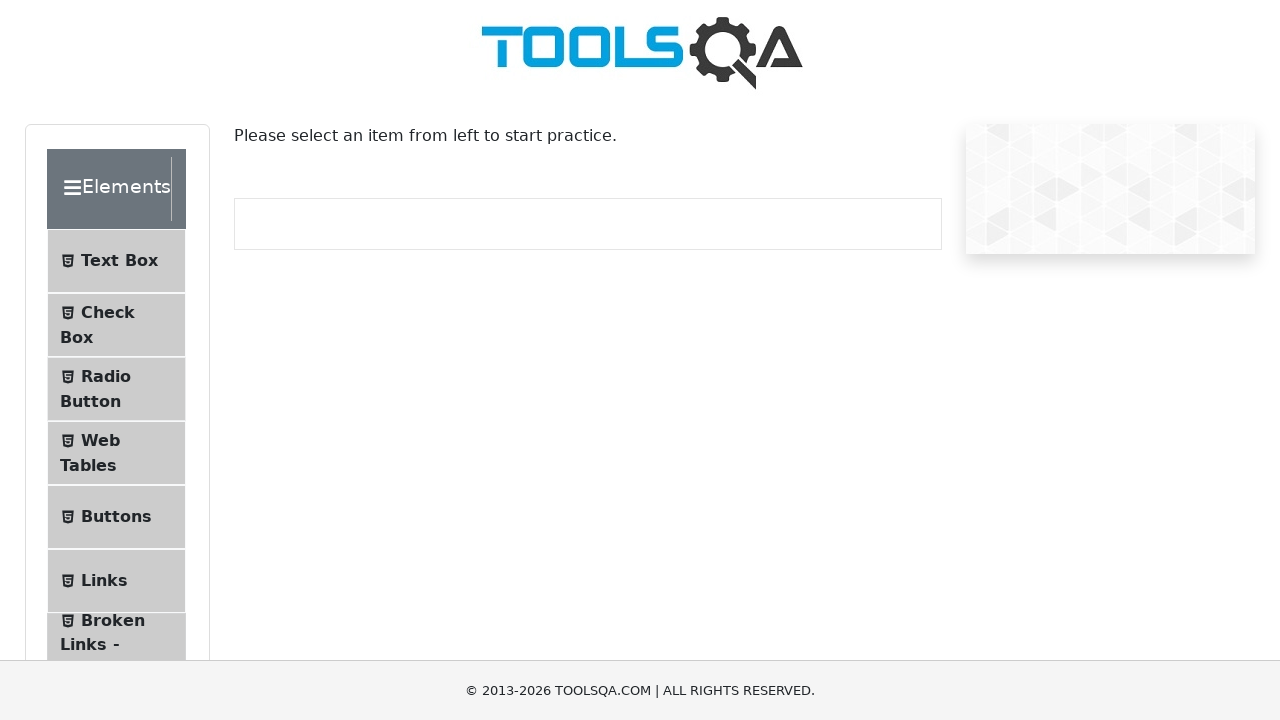

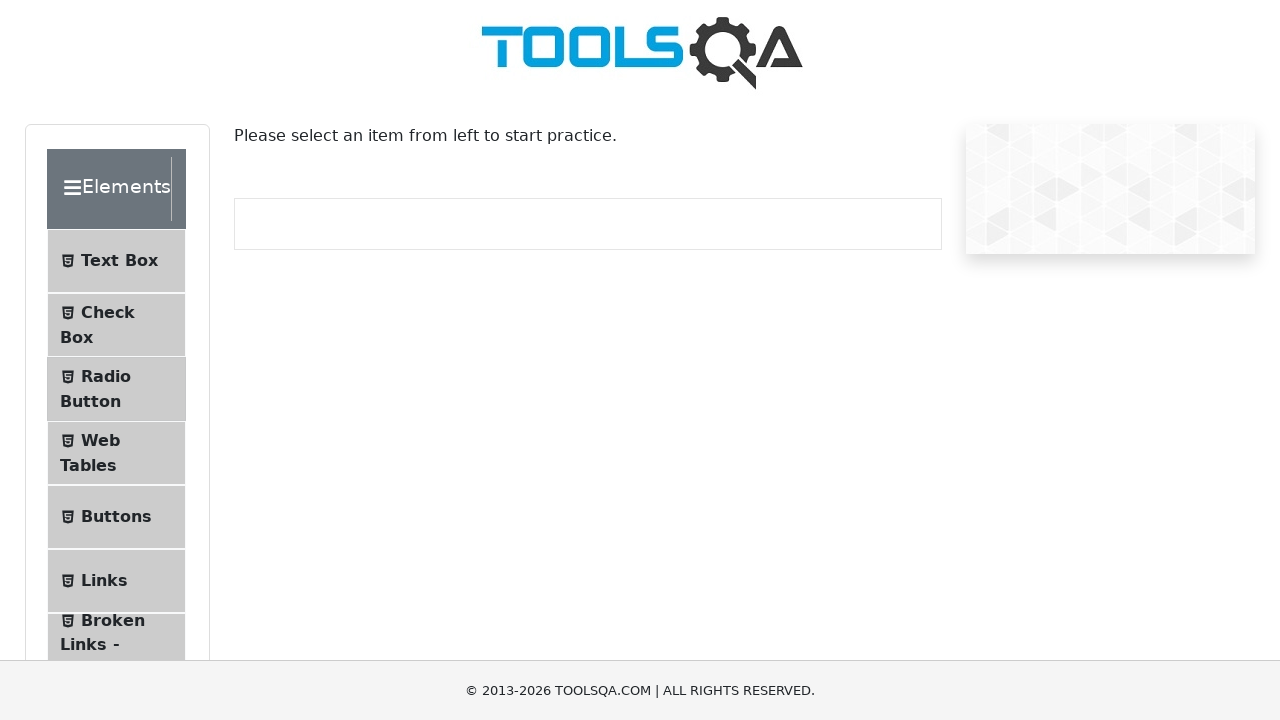